Tests frame switching by dragging an element within an iframe, then switching back to main content to click a link

Starting URL: https://jqueryui.com/draggable/

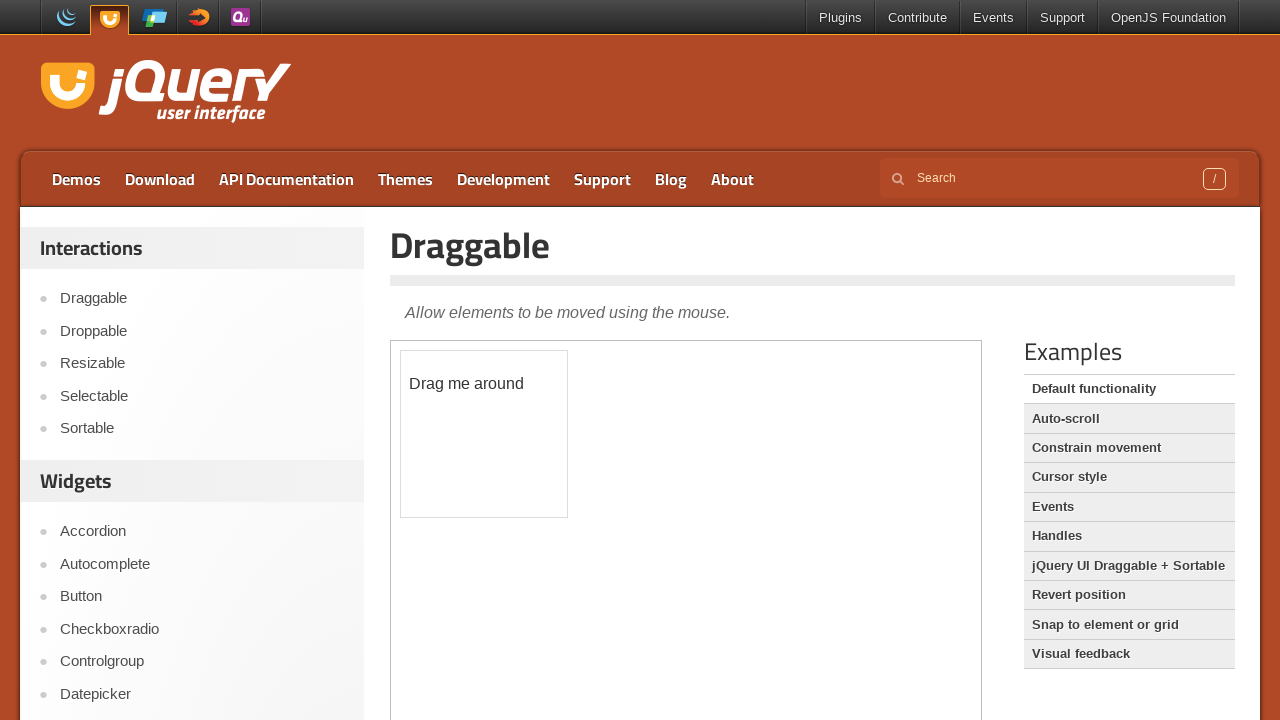

Located the first iframe on the page
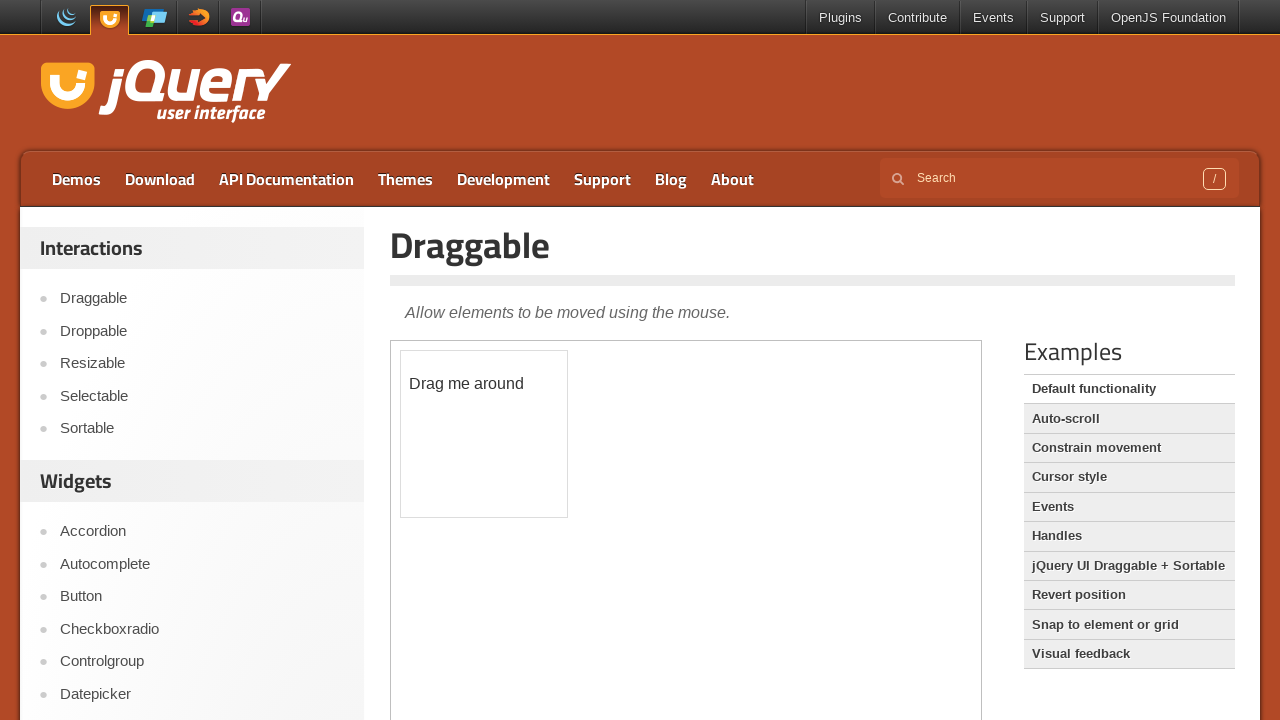

Located the draggable element within the iframe
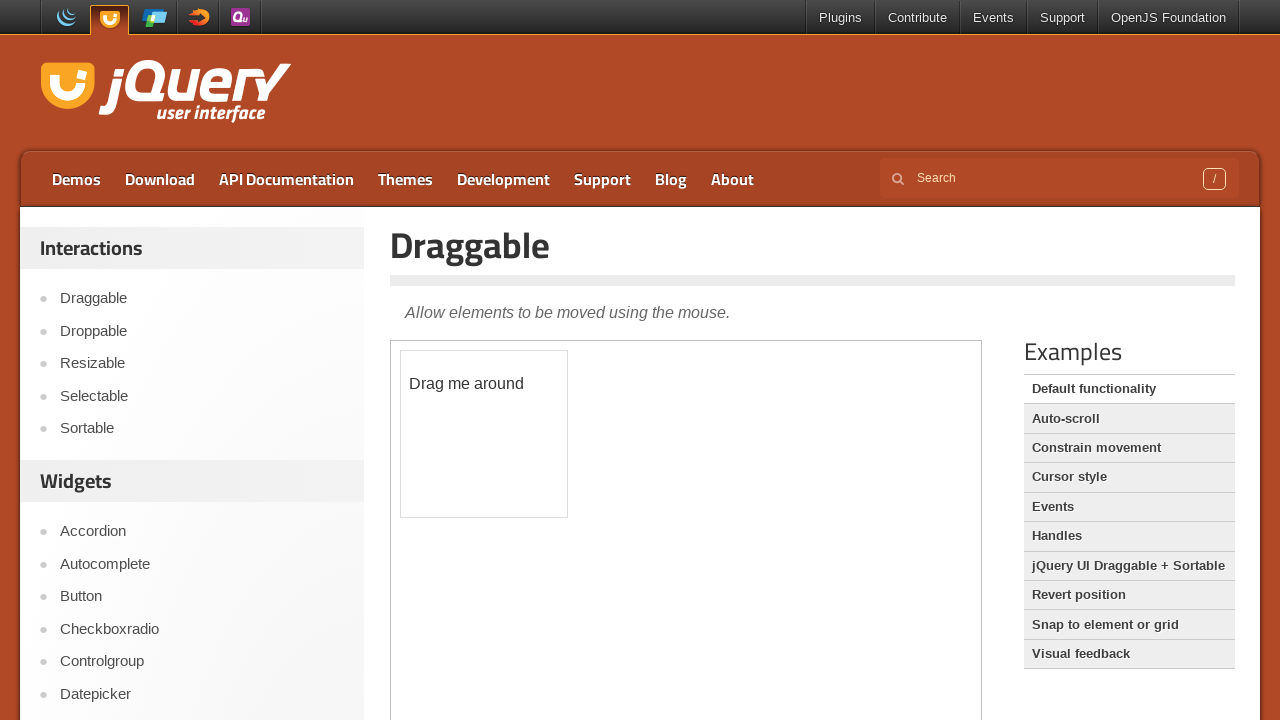

Draggable element is ready
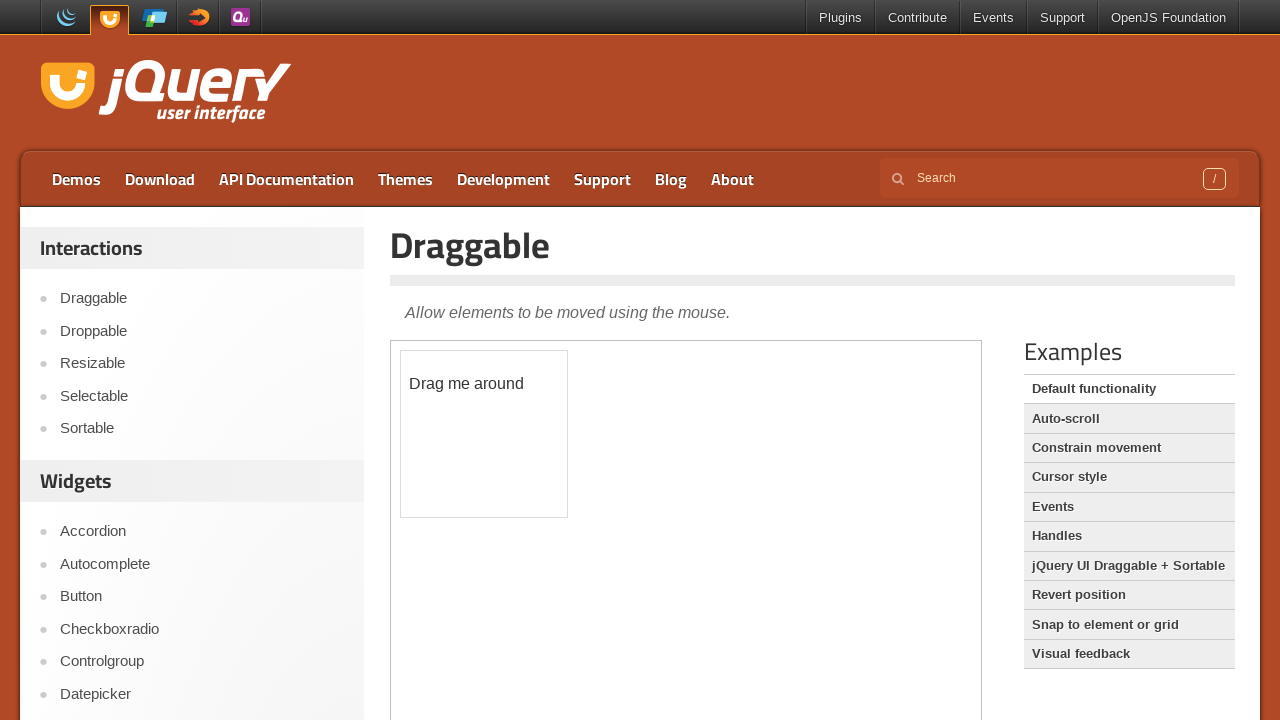

Retrieved bounding box of draggable element
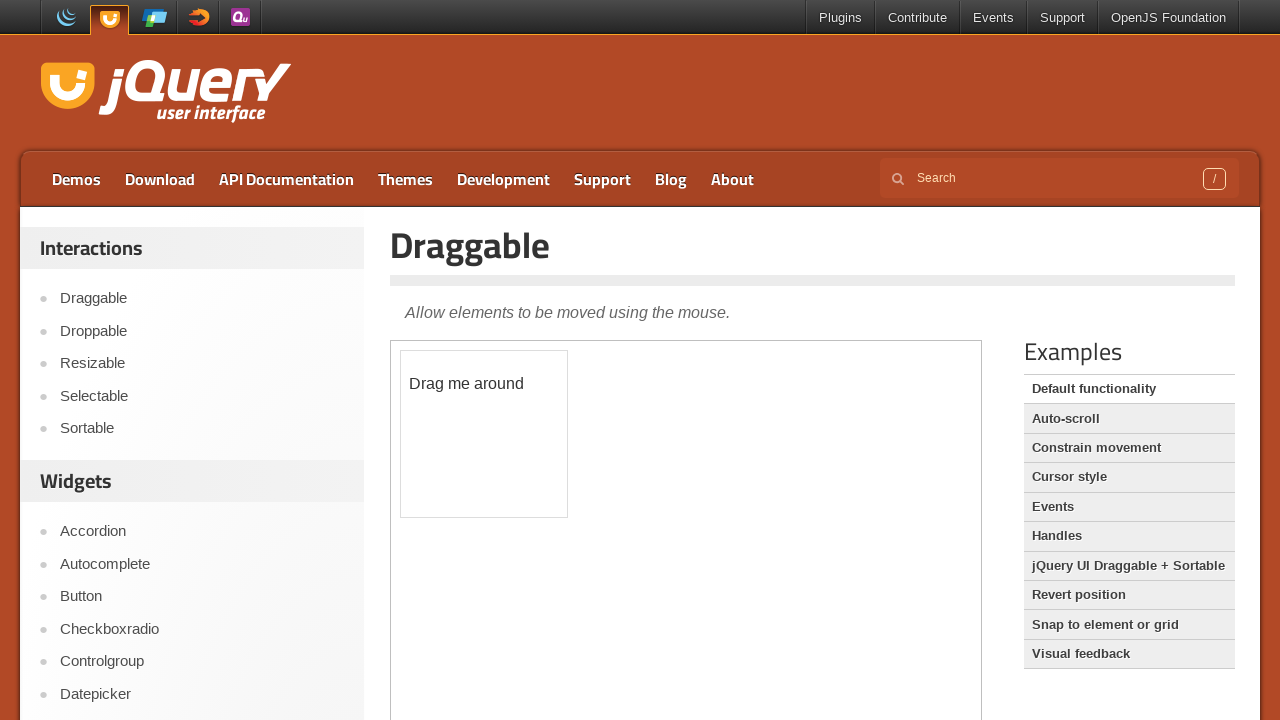

Moved mouse to center of draggable element at (484, 434)
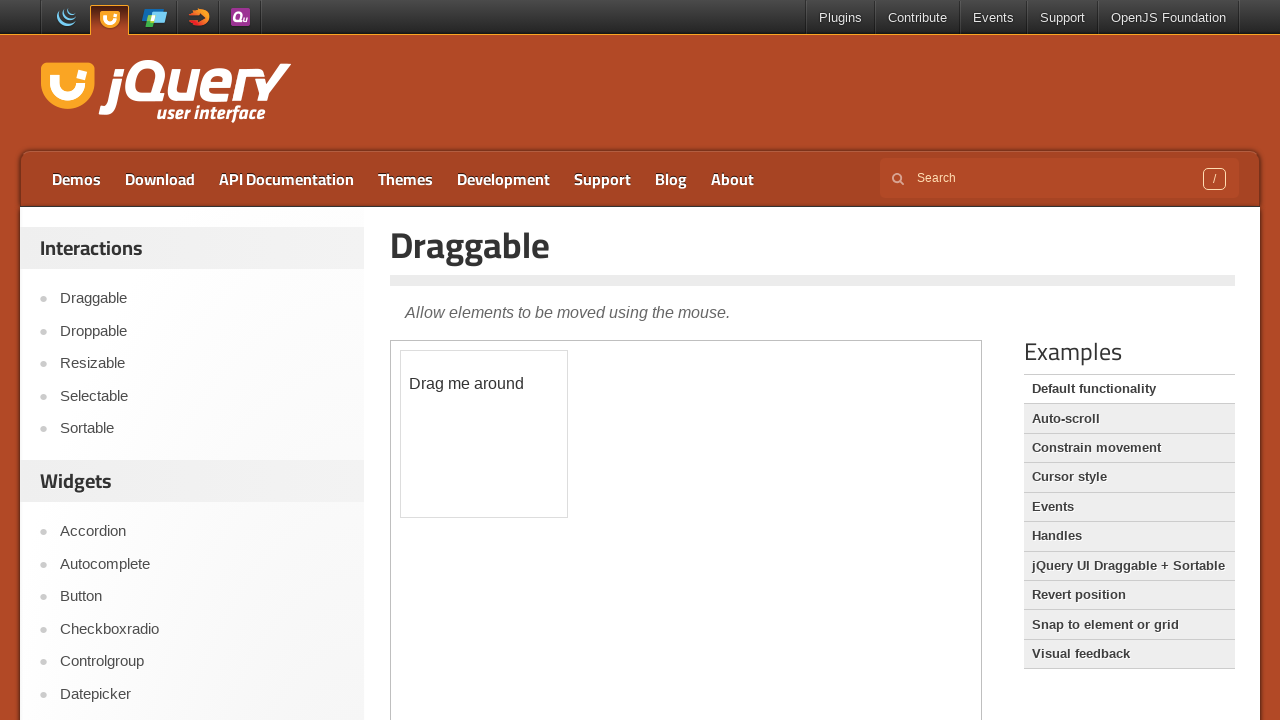

Pressed mouse button down to begin drag at (484, 434)
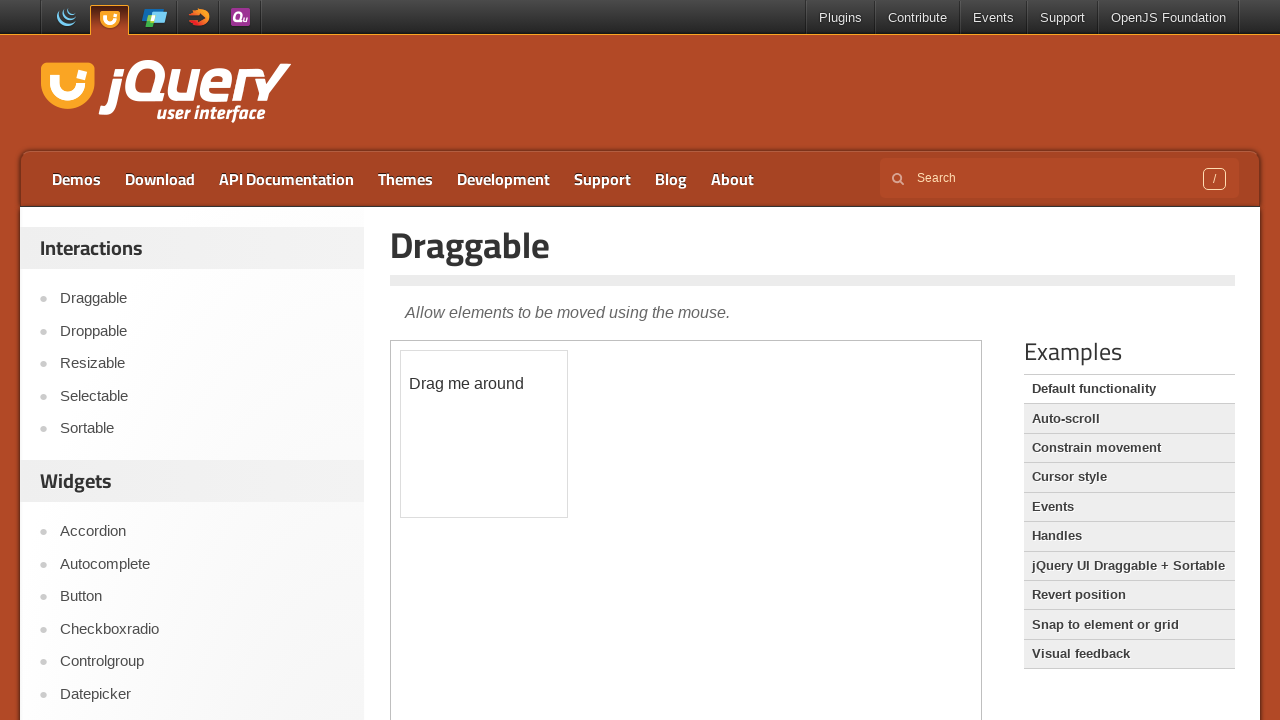

Dragged element to new position within iframe at (560, 395)
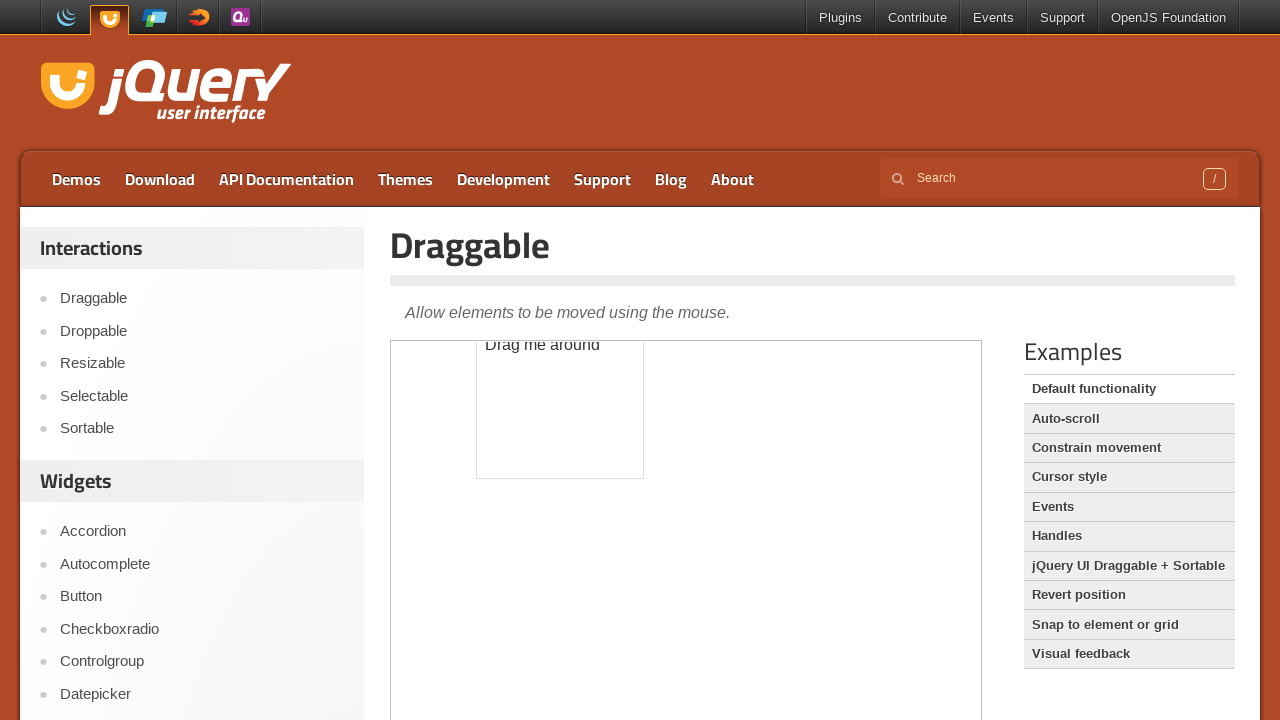

Released mouse button to complete drag operation at (560, 395)
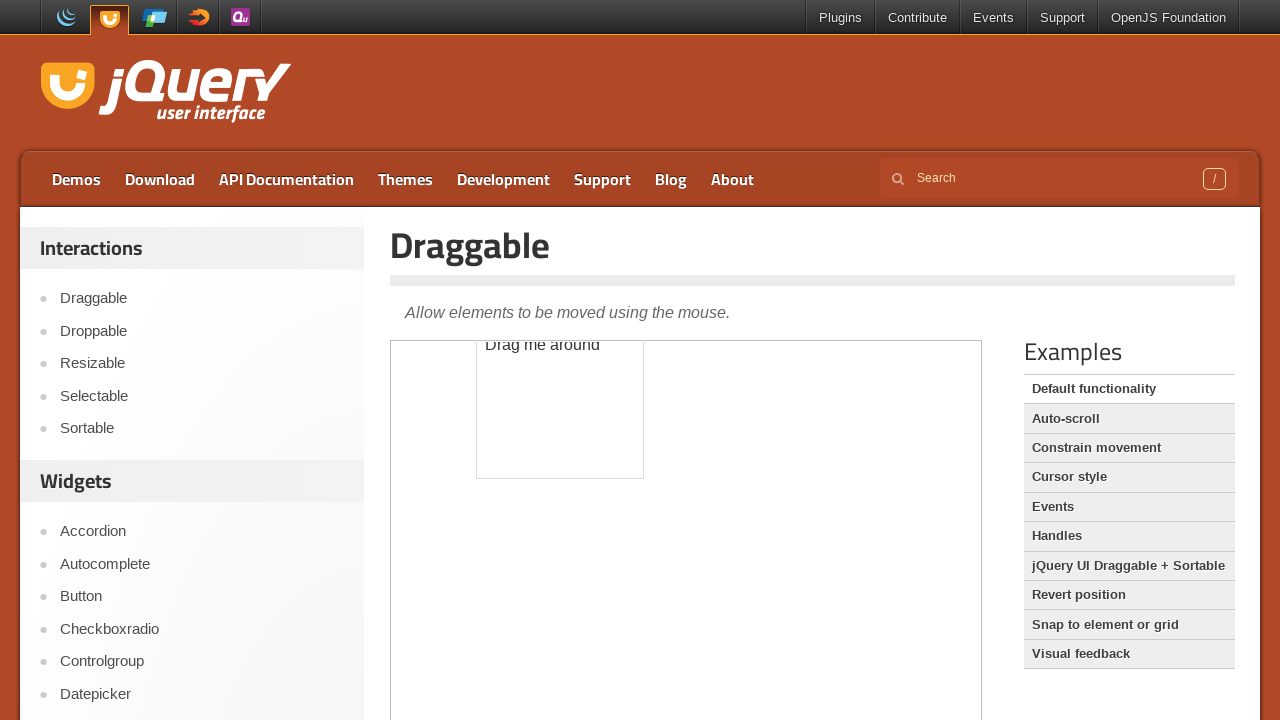

Located the Resizable link in main content
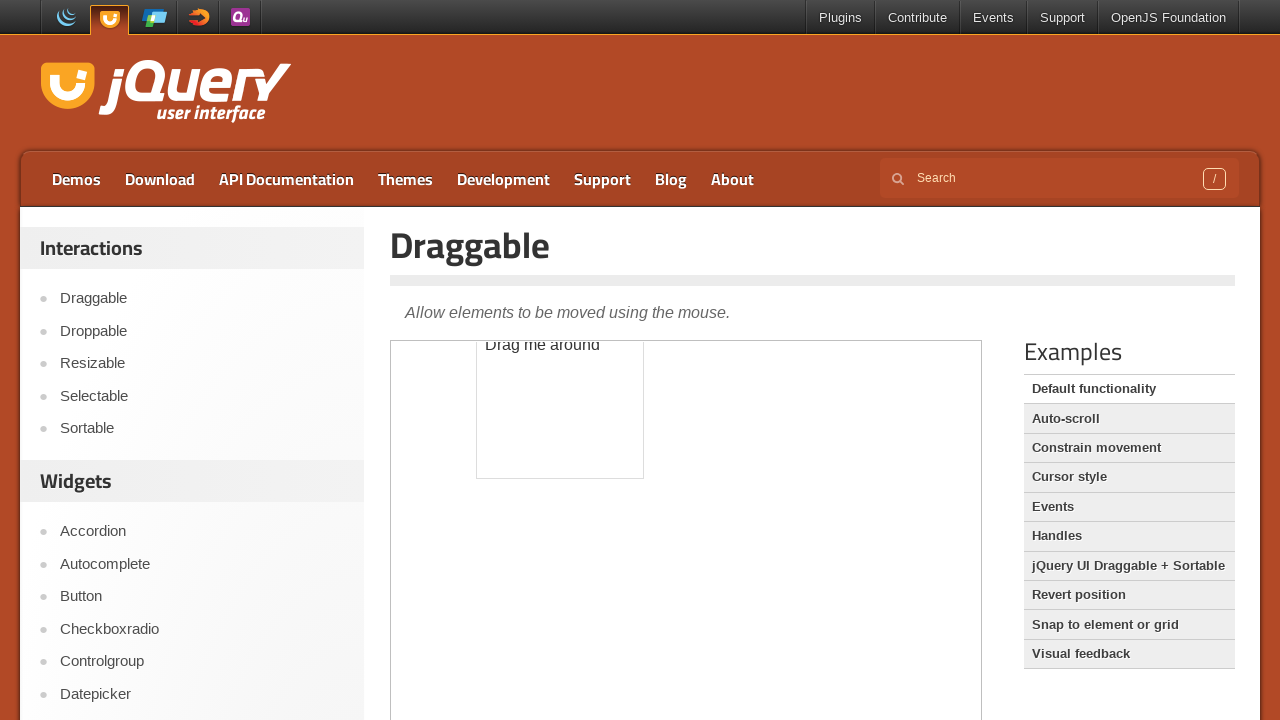

Resizable link is ready and visible
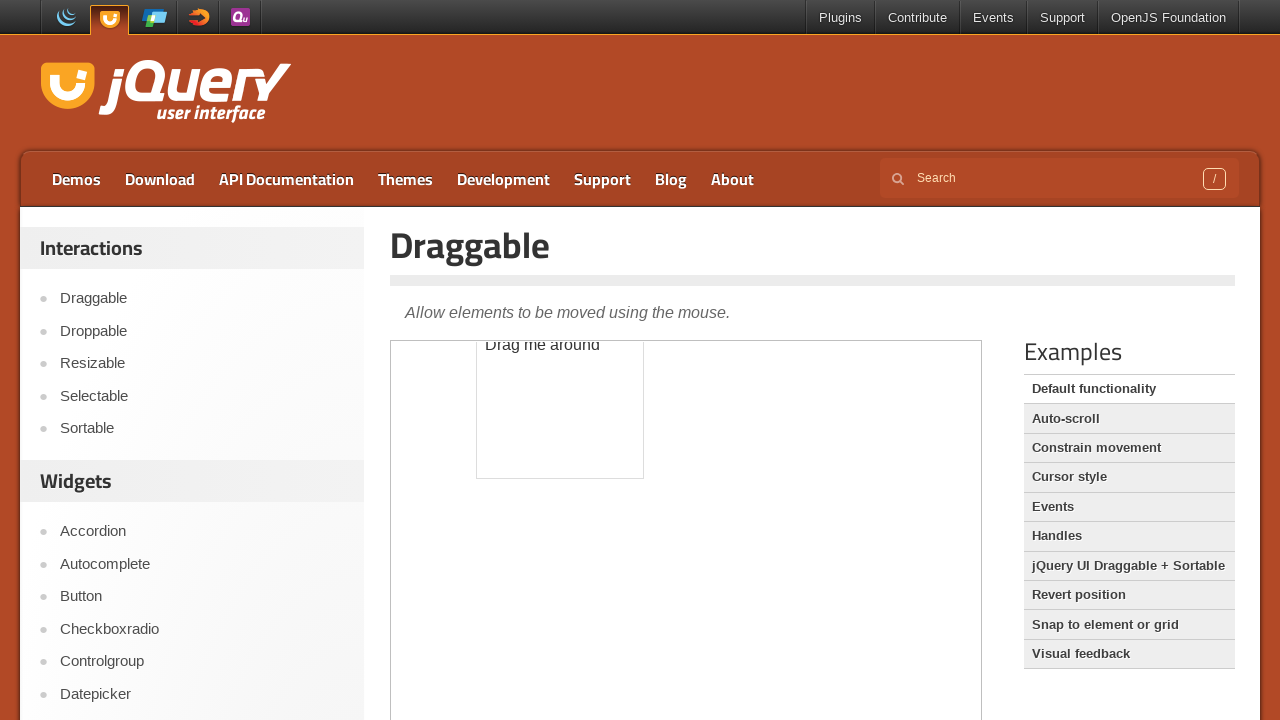

Clicked on the Resizable link to navigate at (202, 364) on text=Resizable
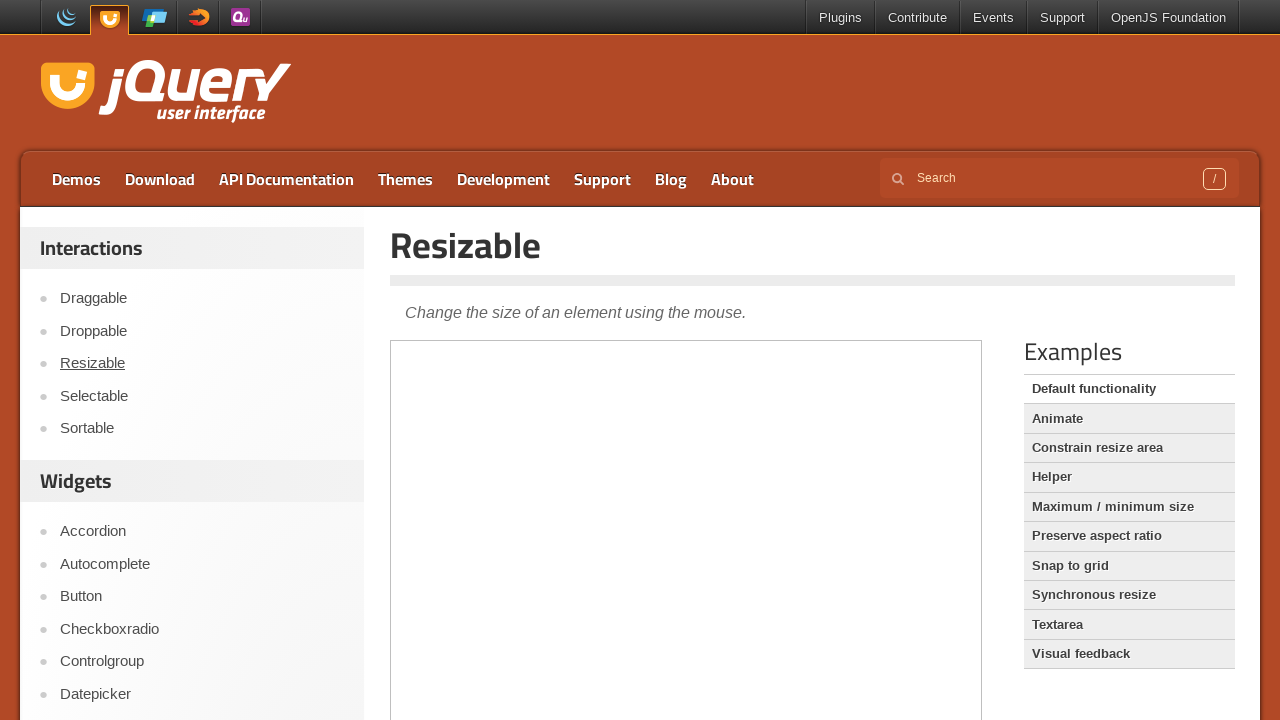

Navigation to Resizable page confirmed
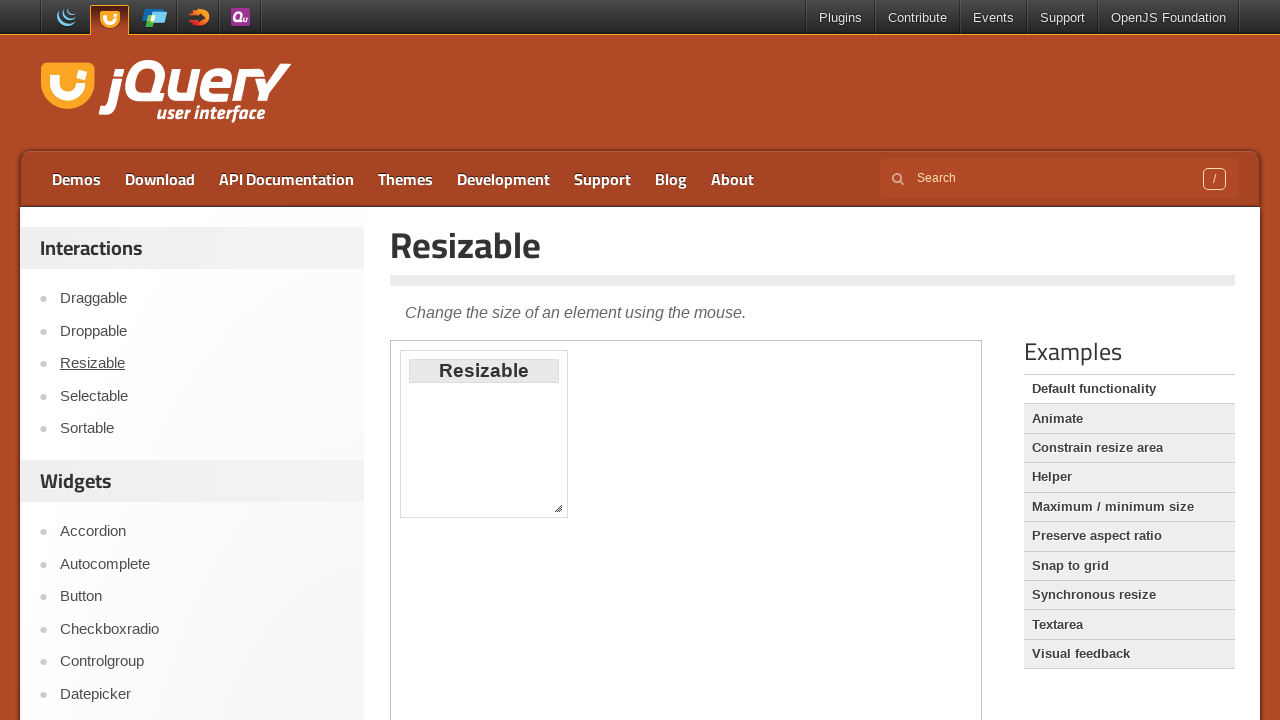

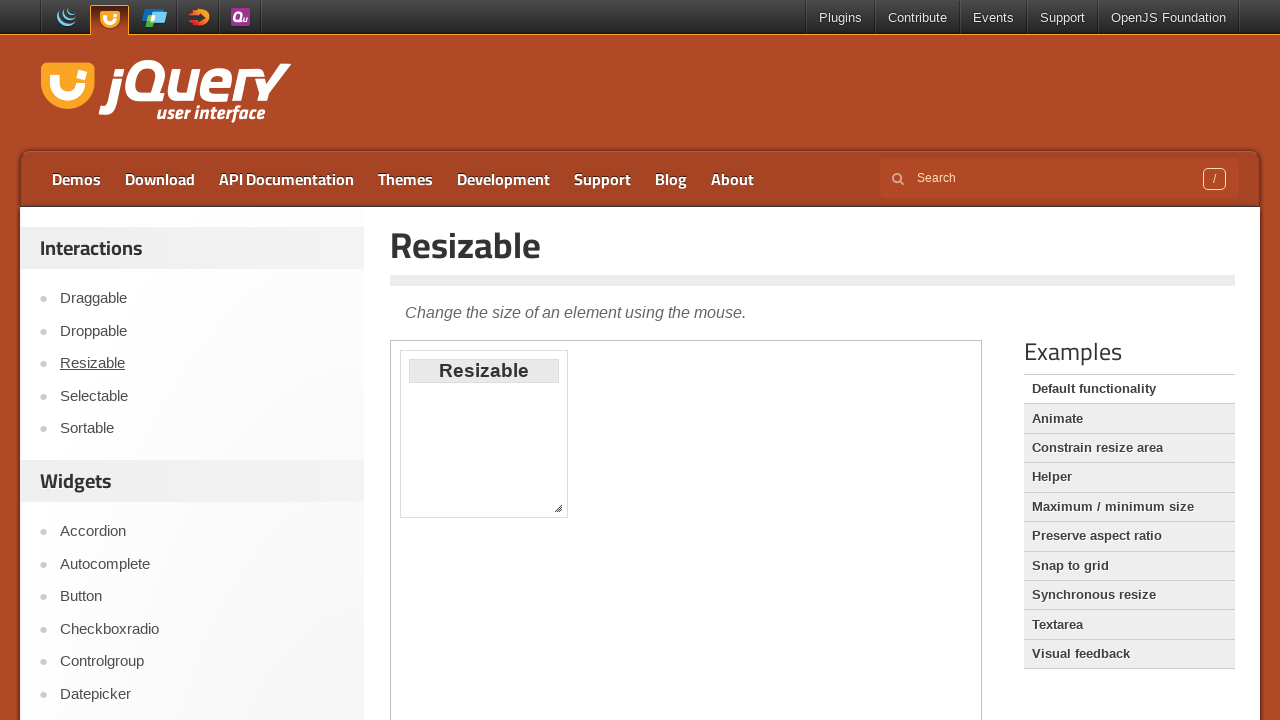